Navigates to Rajasri Infotech website and hovers over a services menu element to potentially reveal a dropdown menu

Starting URL: https://www.rajasriinfotech.com/

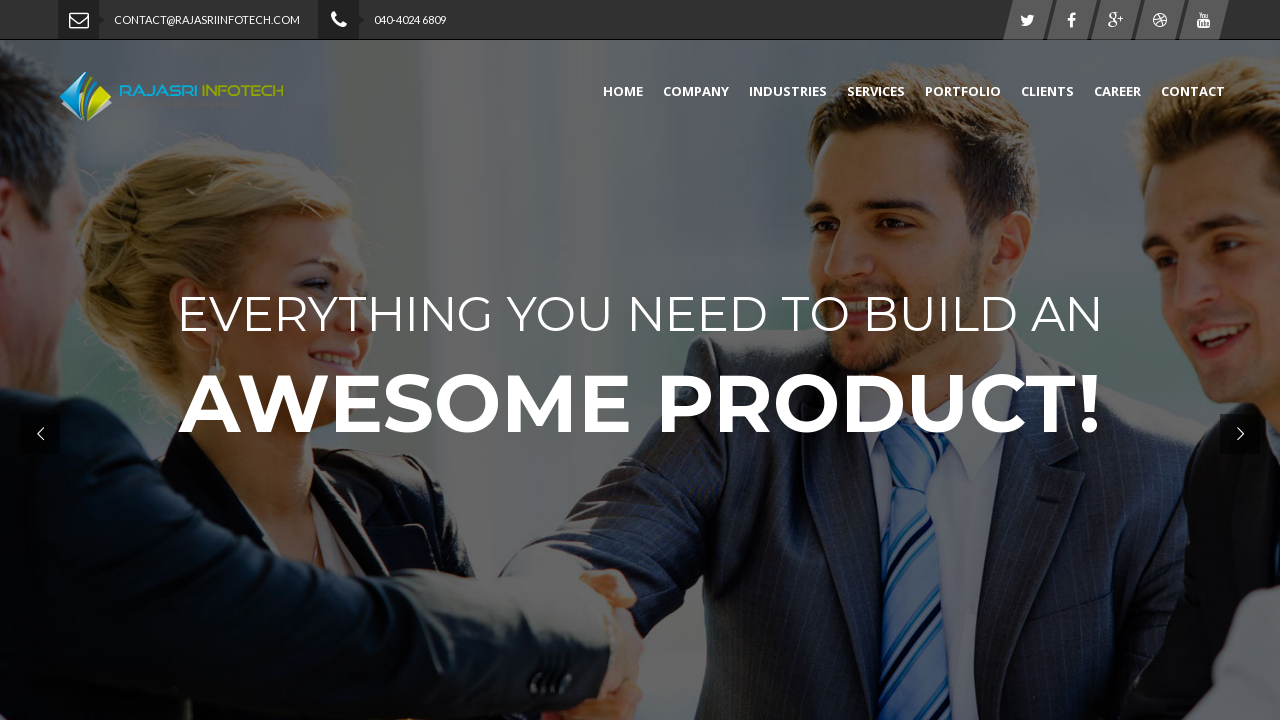

Navigated to Rajasri Infotech website
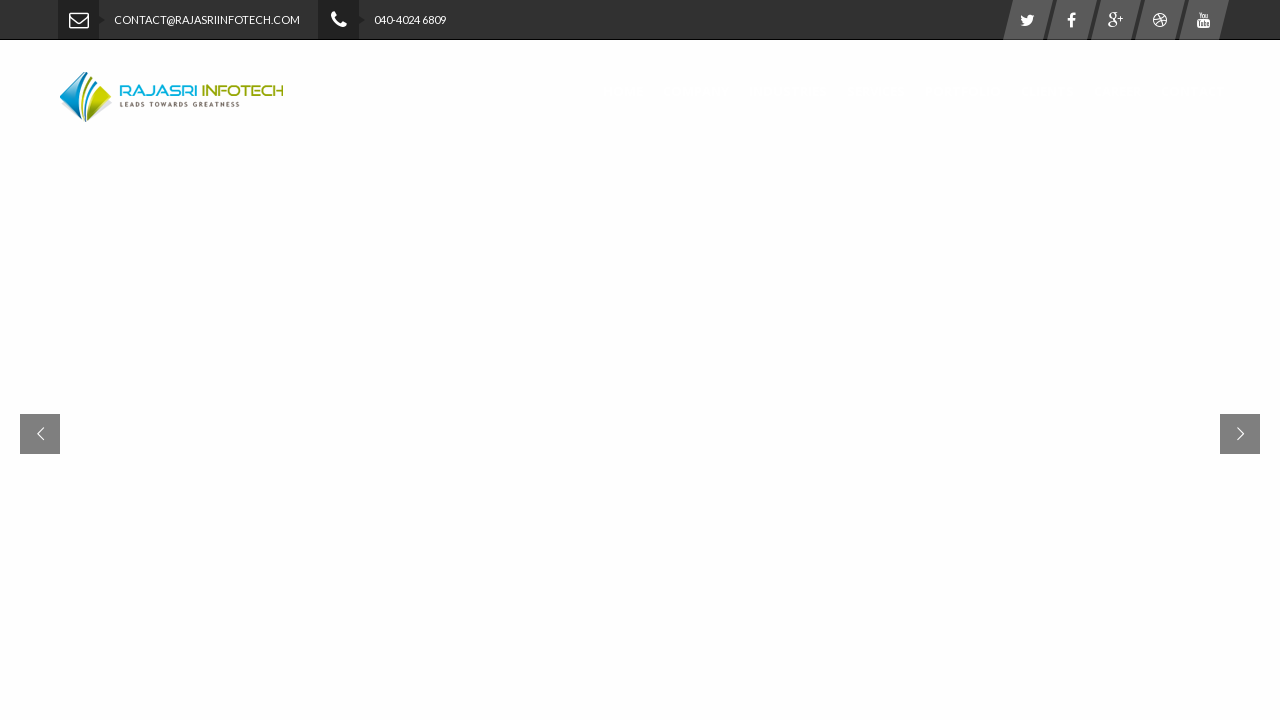

Hovered over services menu icon to reveal dropdown at (78, 20) on i
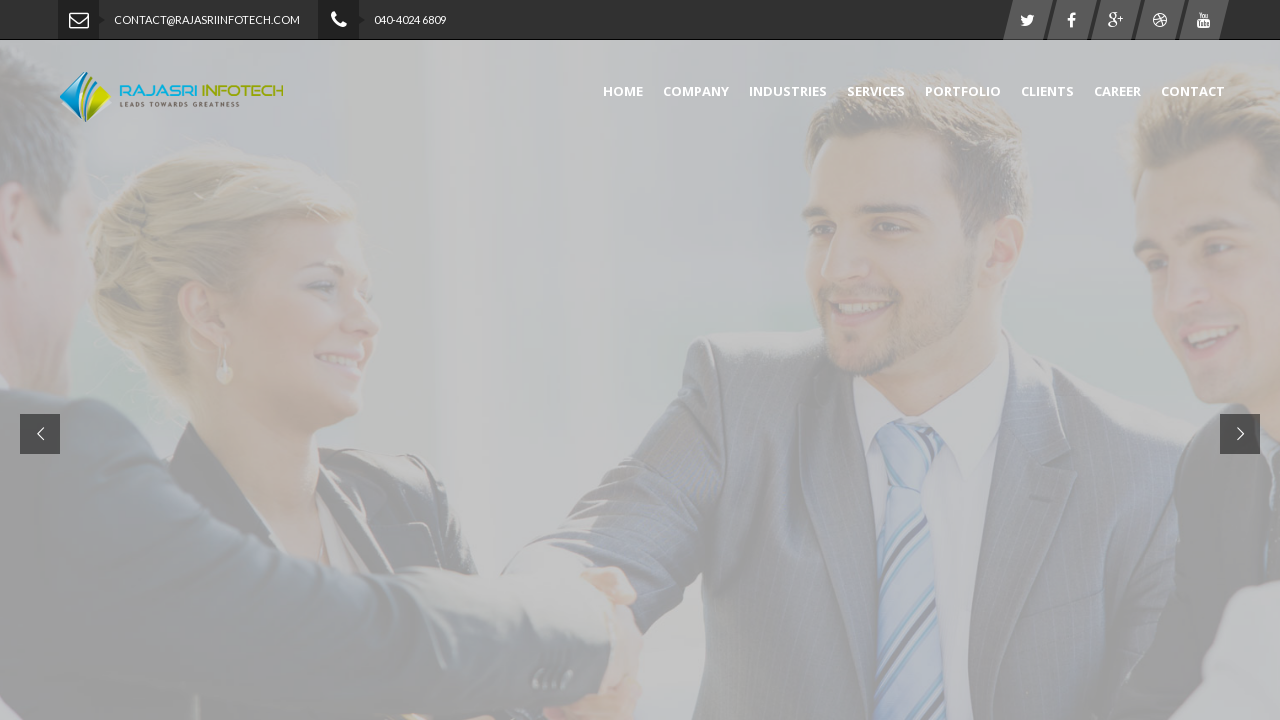

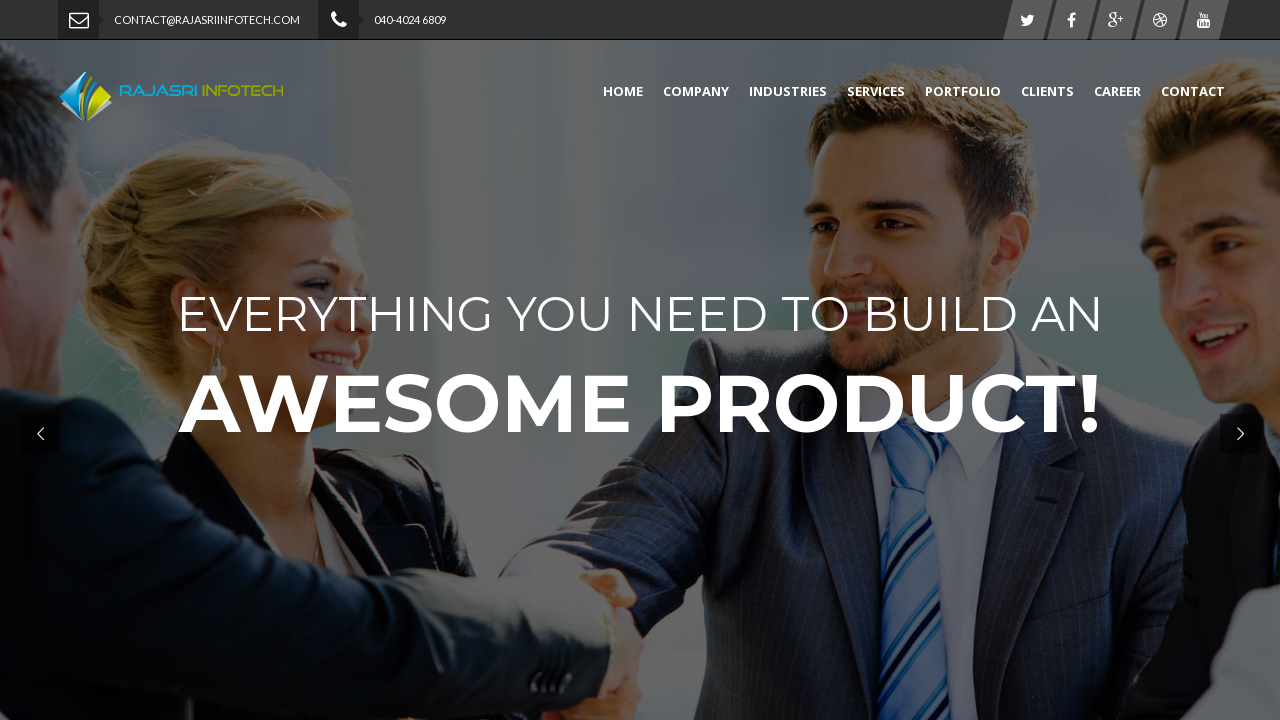